Navigates to a GitHub repository page and takes a full page screenshot

Starting URL: https://github.com/sam4u3/Selenium_Screenshot/tree/master/test

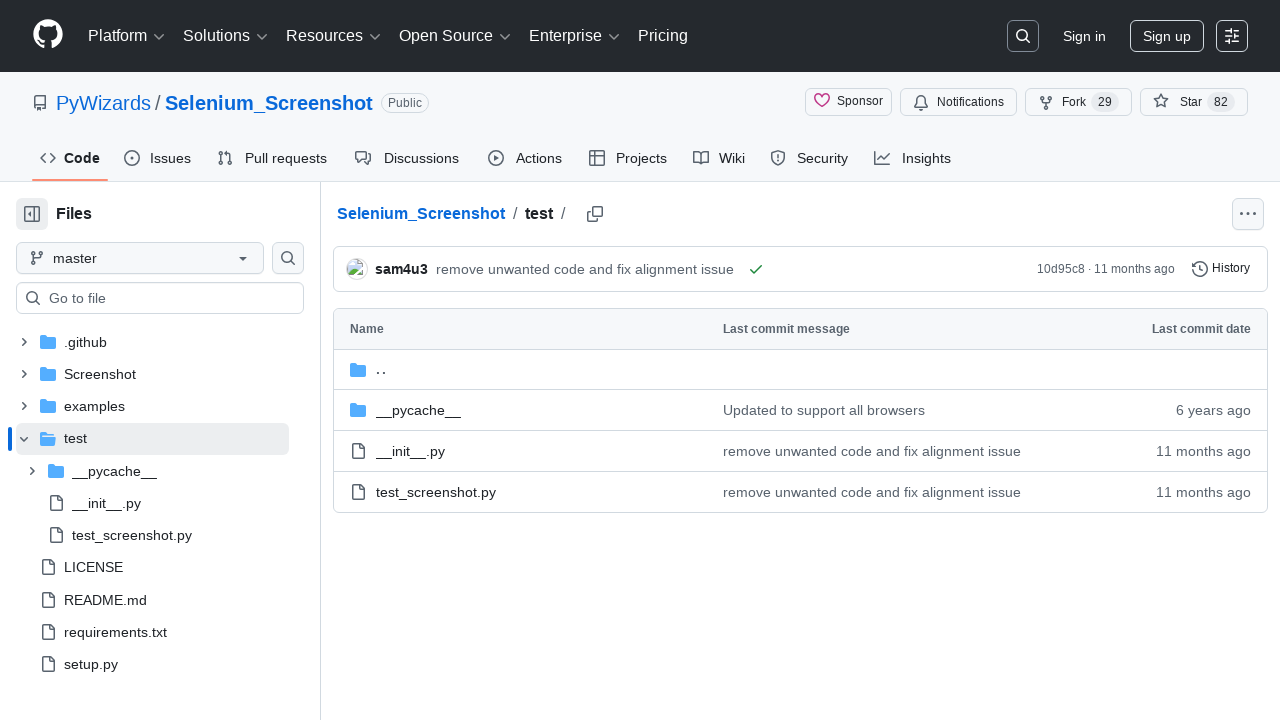

Navigated to GitHub repository page
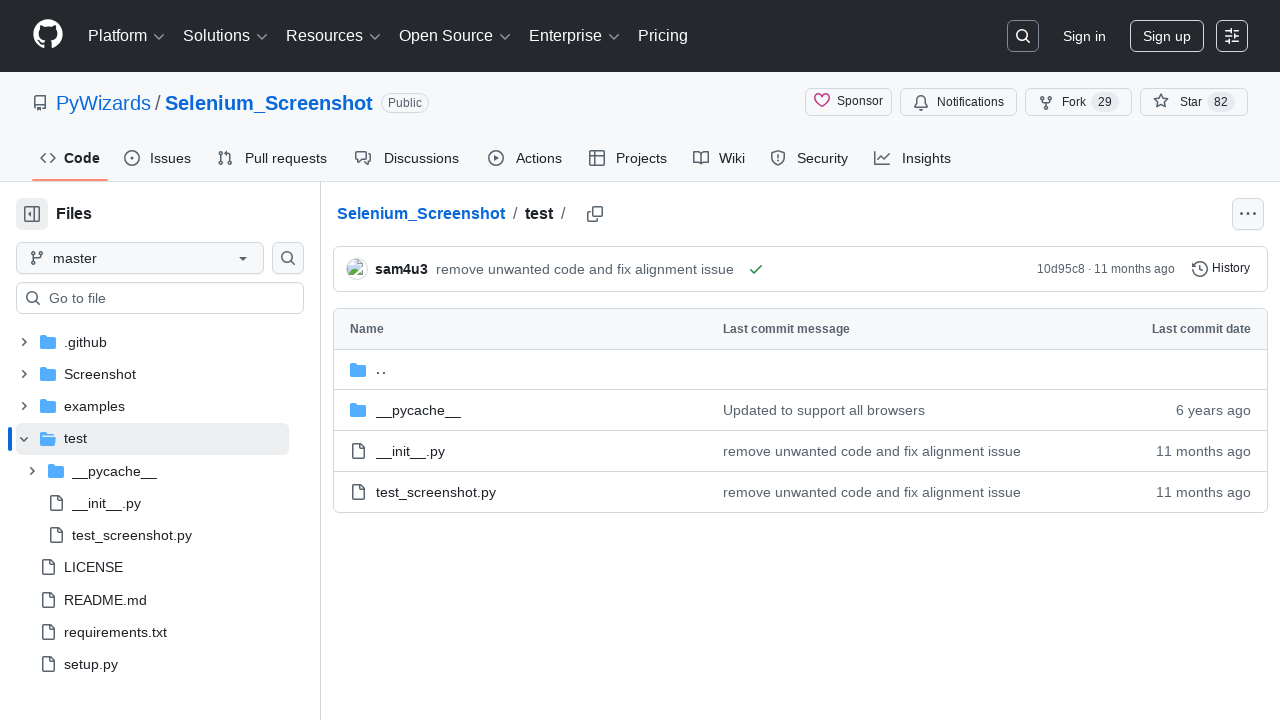

Repository content loaded
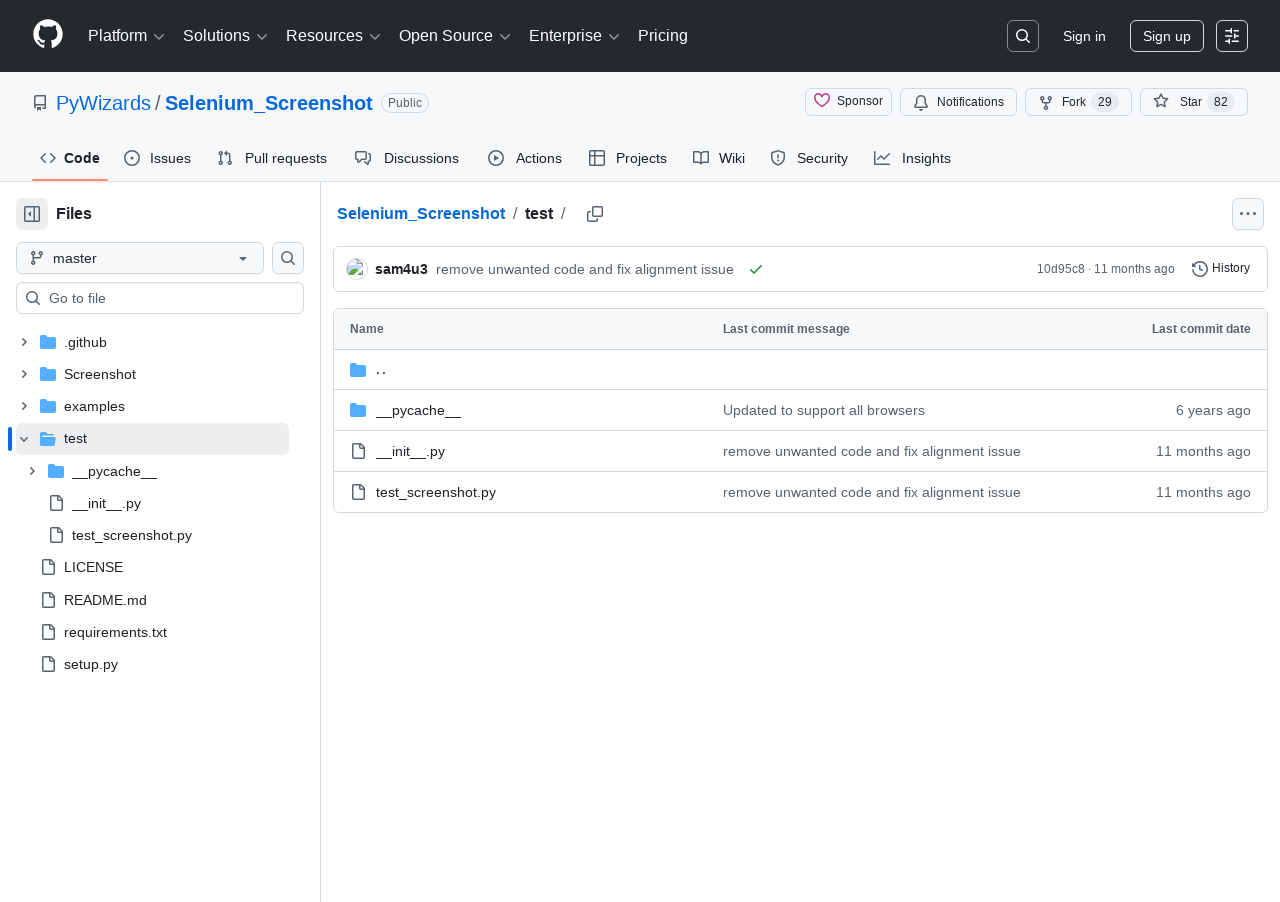

Captured full page screenshot of GitHub repository
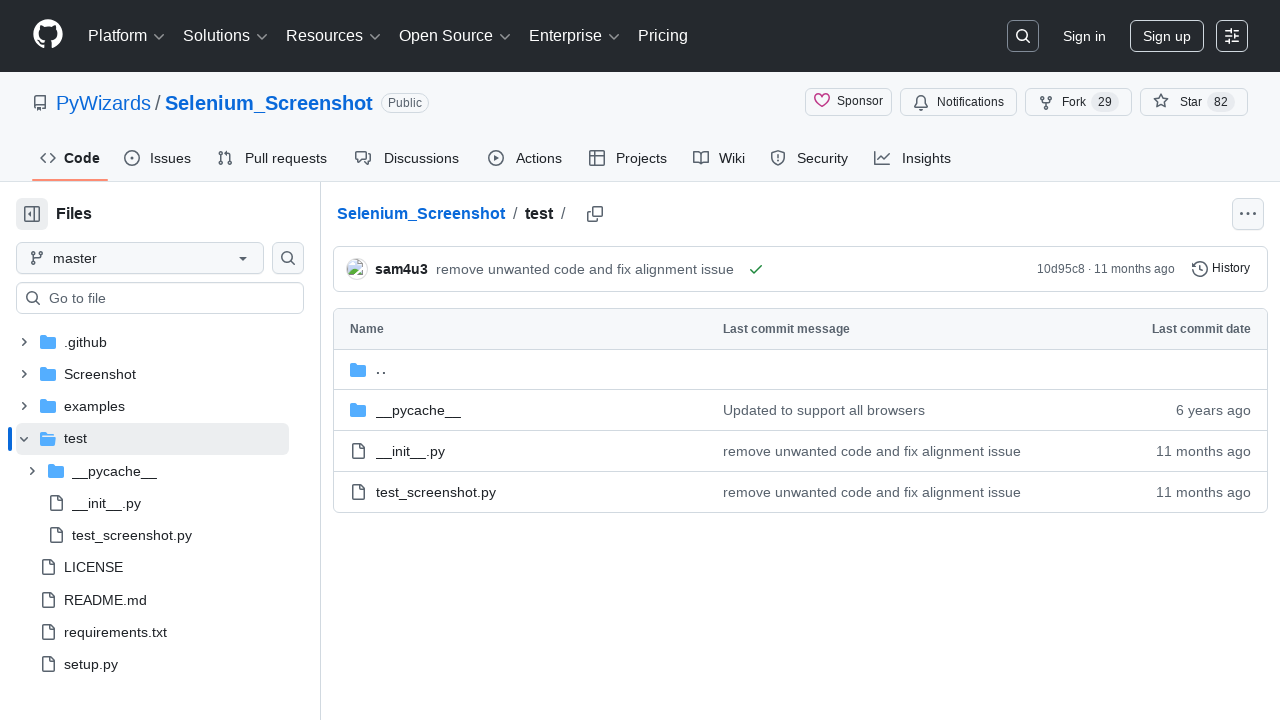

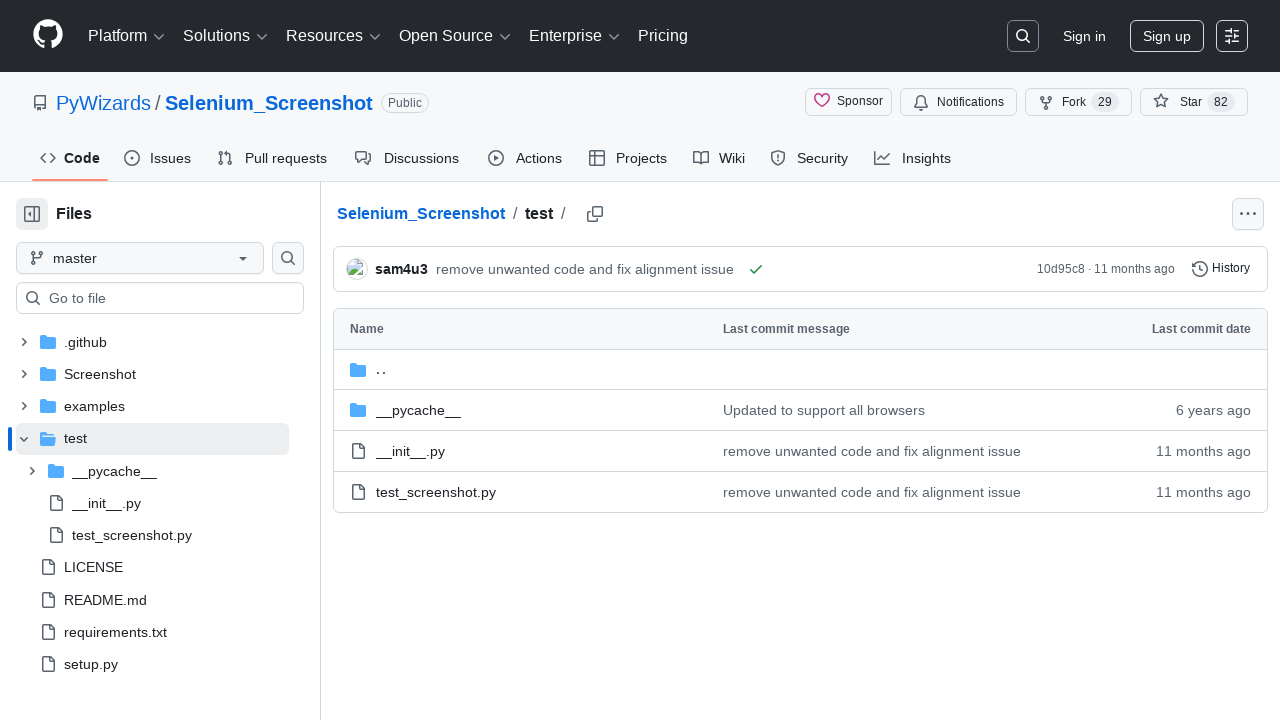